Tests a progress bar widget by starting it, stopping it before 25%, restarting it until it reaches 100%, and then resetting it back to 0%

Starting URL: https://demoqa.com/

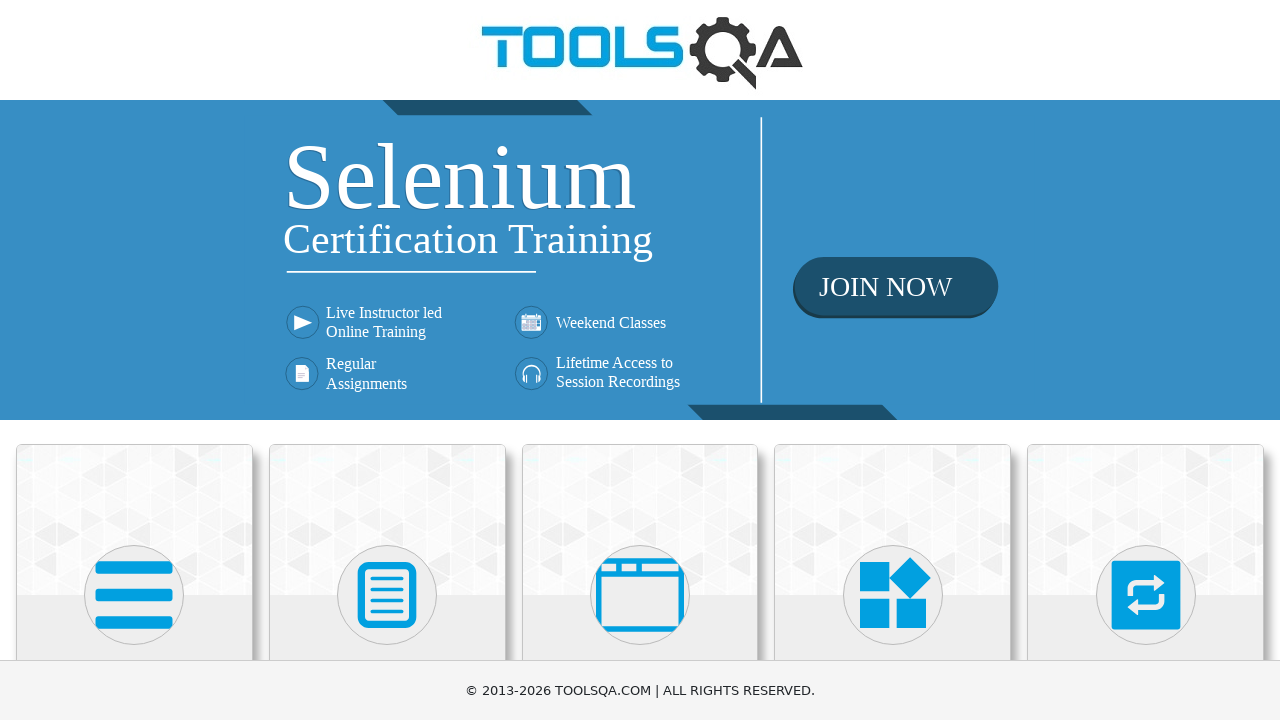

Located all category cards
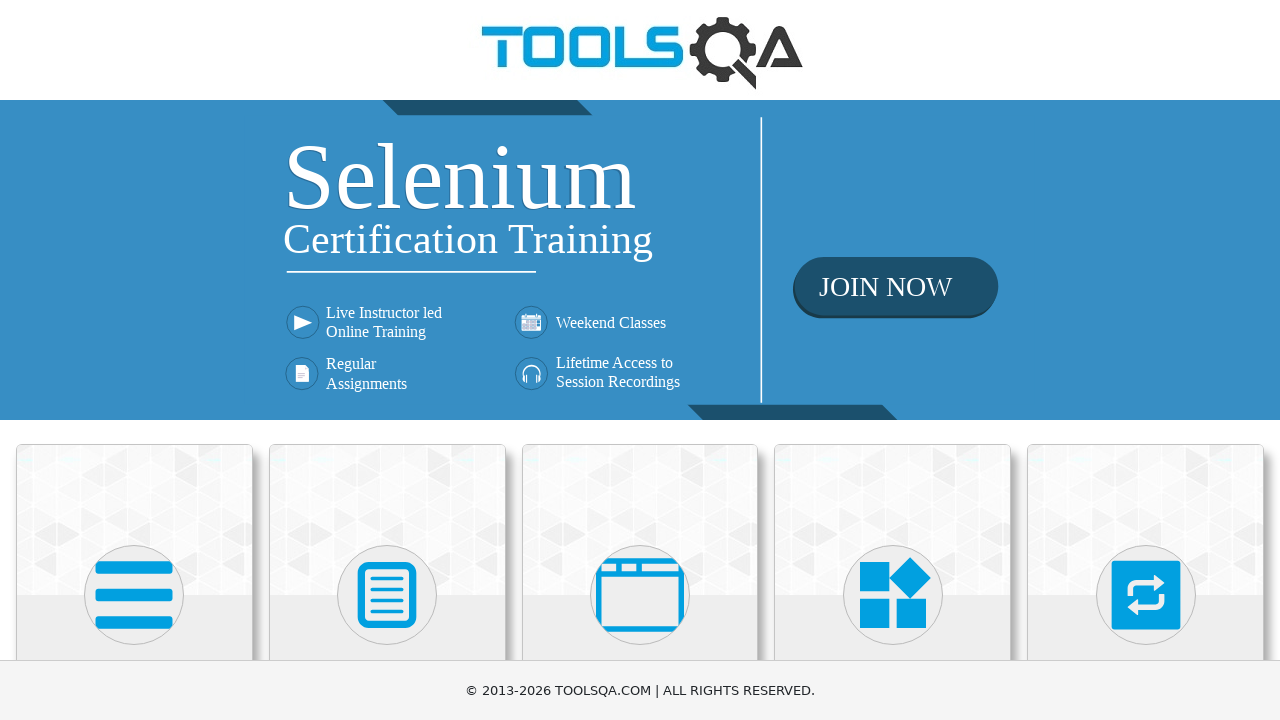

Found 1 category cards
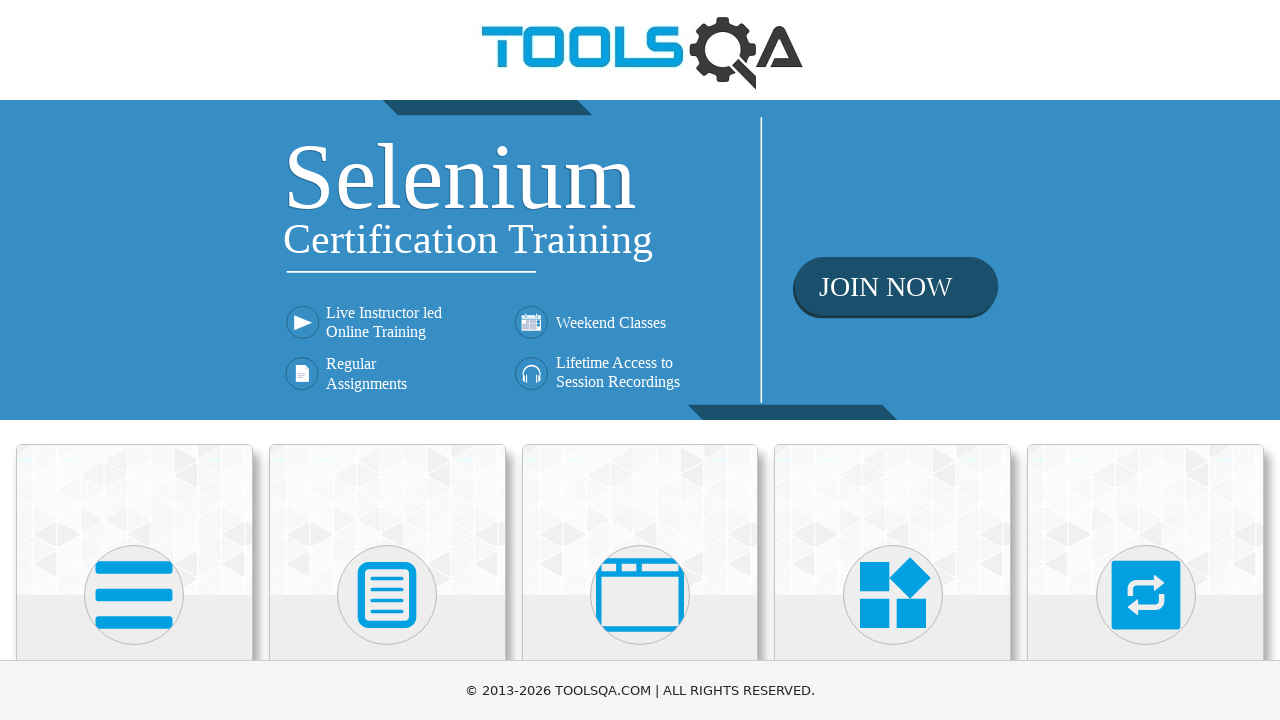

Clicked on Widgets category card at (640, 360) on .category-cards >> nth=0
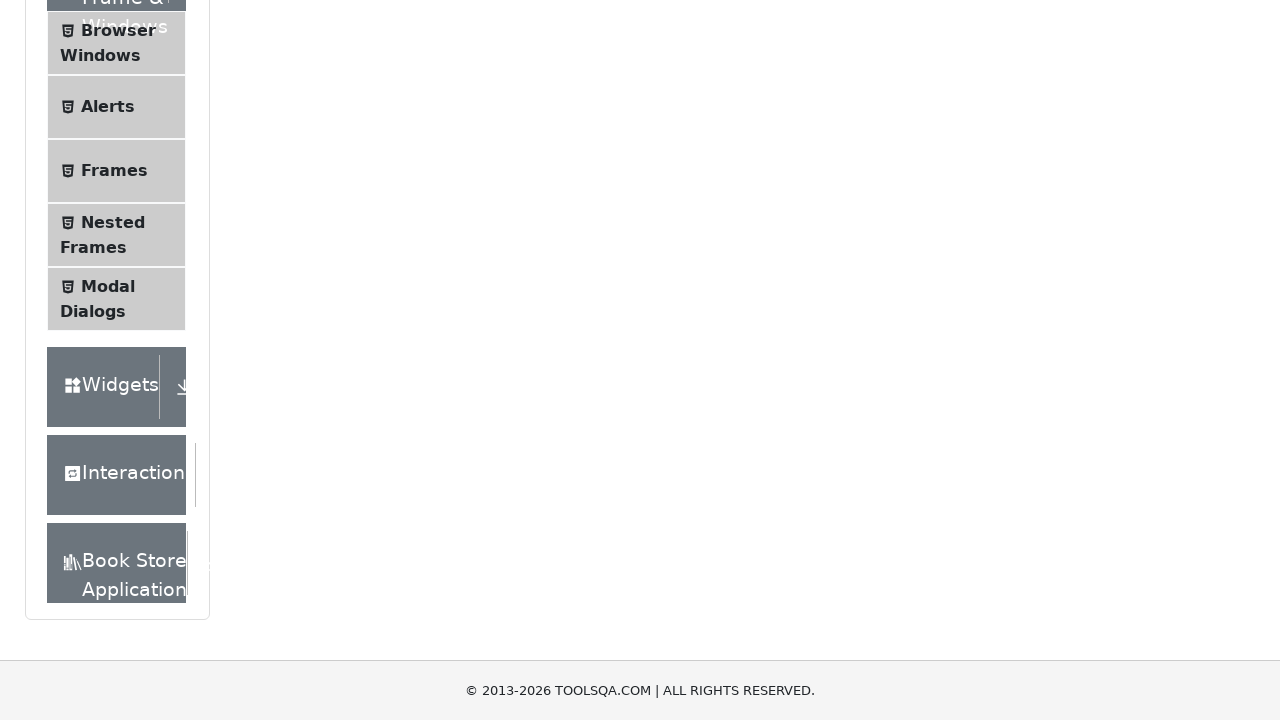

Navigated to progress bar page
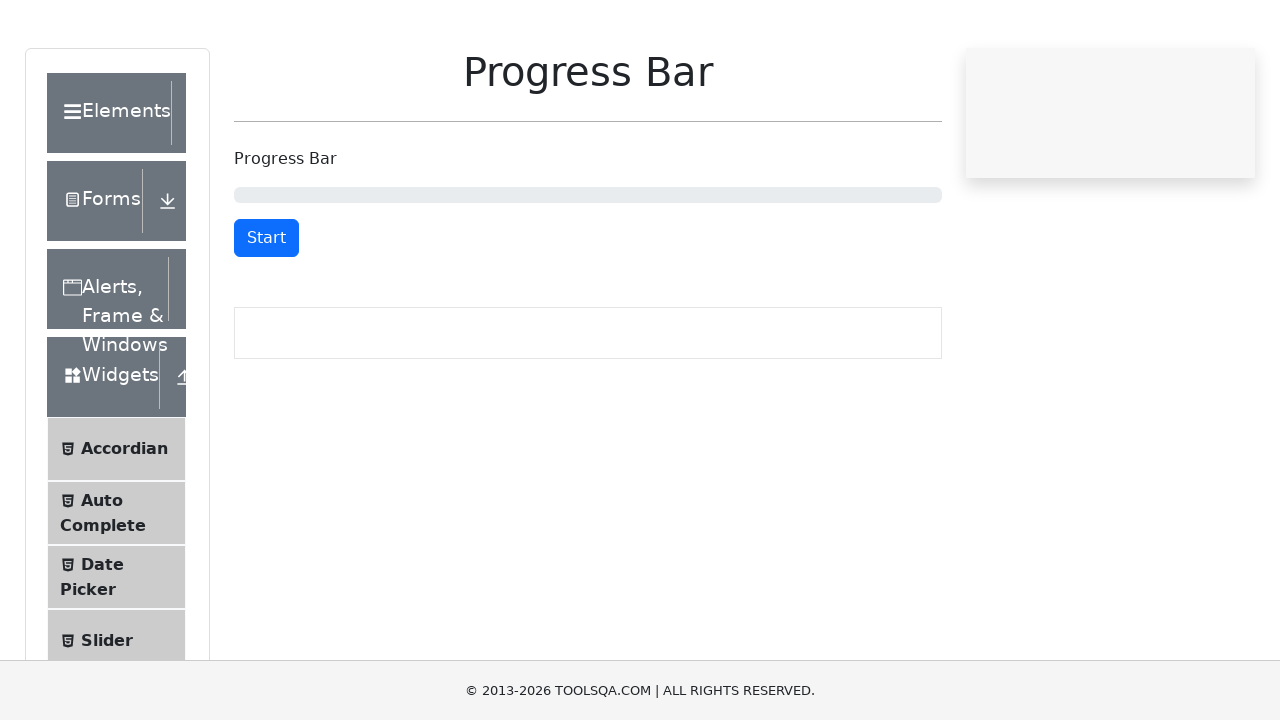

Clicked Start/Stop button to start progress bar at (266, 314) on #startStopButton
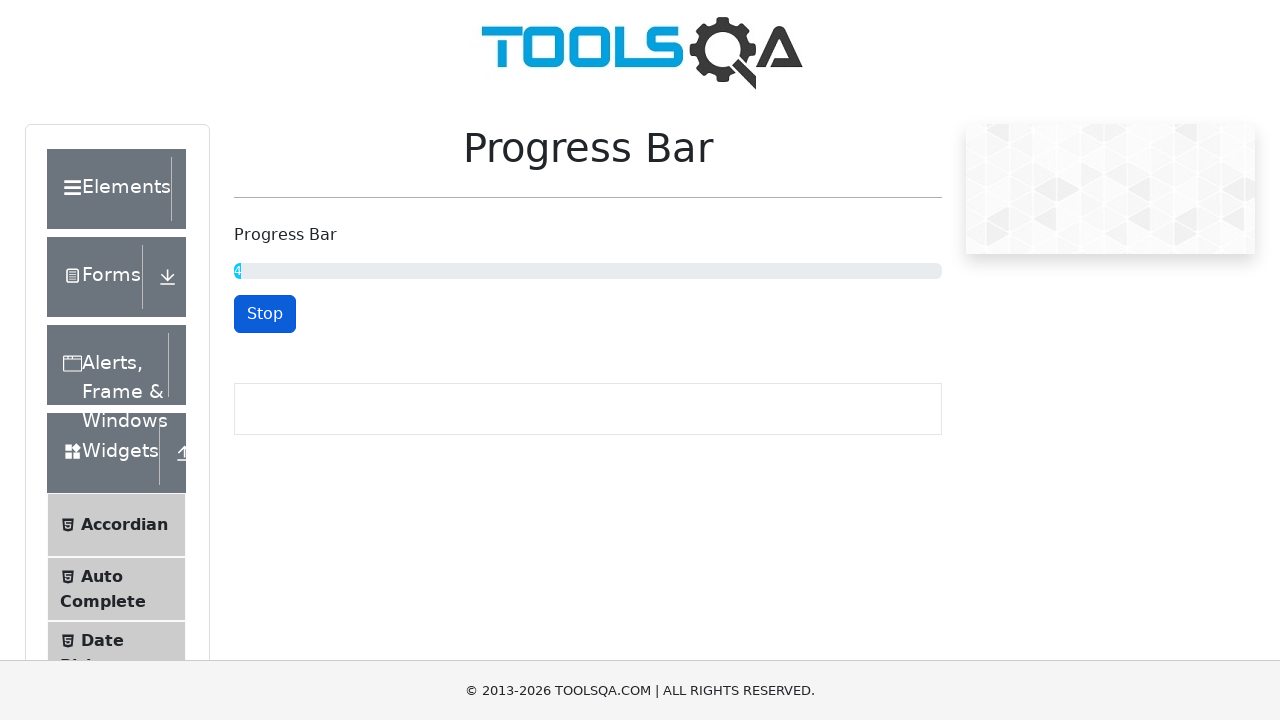

Waited 1 second for progress bar to advance
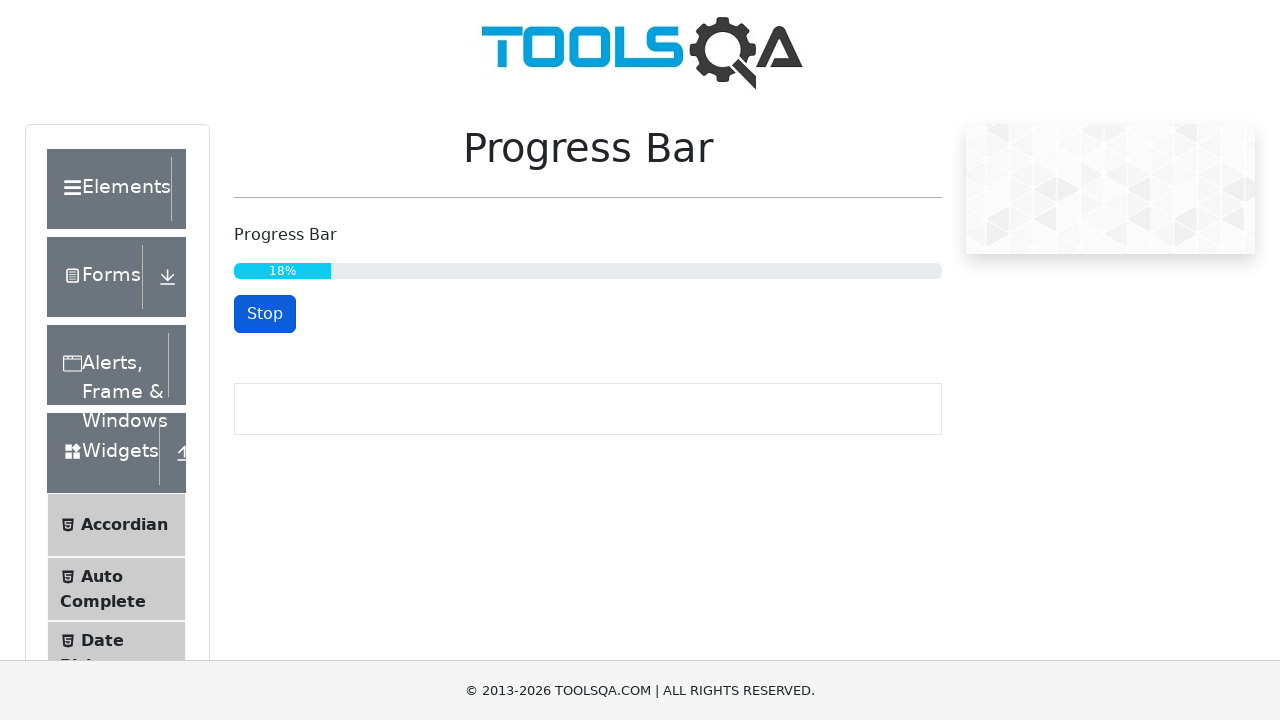

Located progress bar element
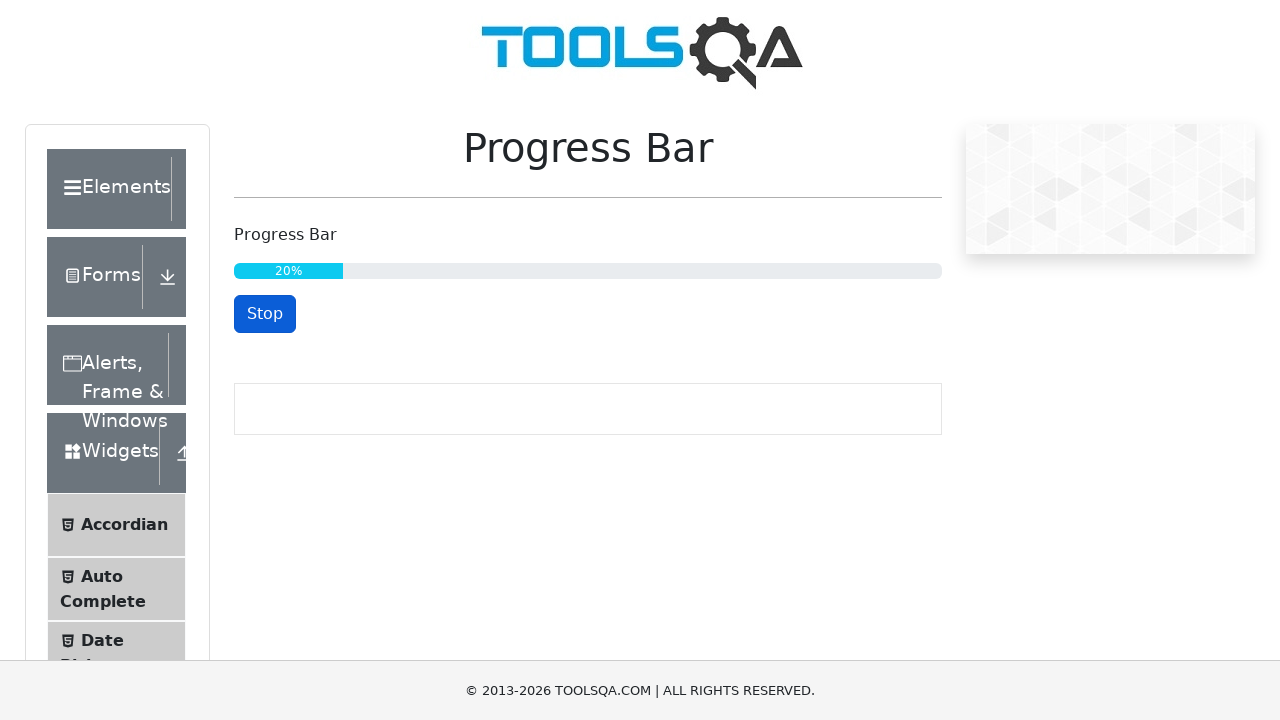

Retrieved progress bar text: 22%
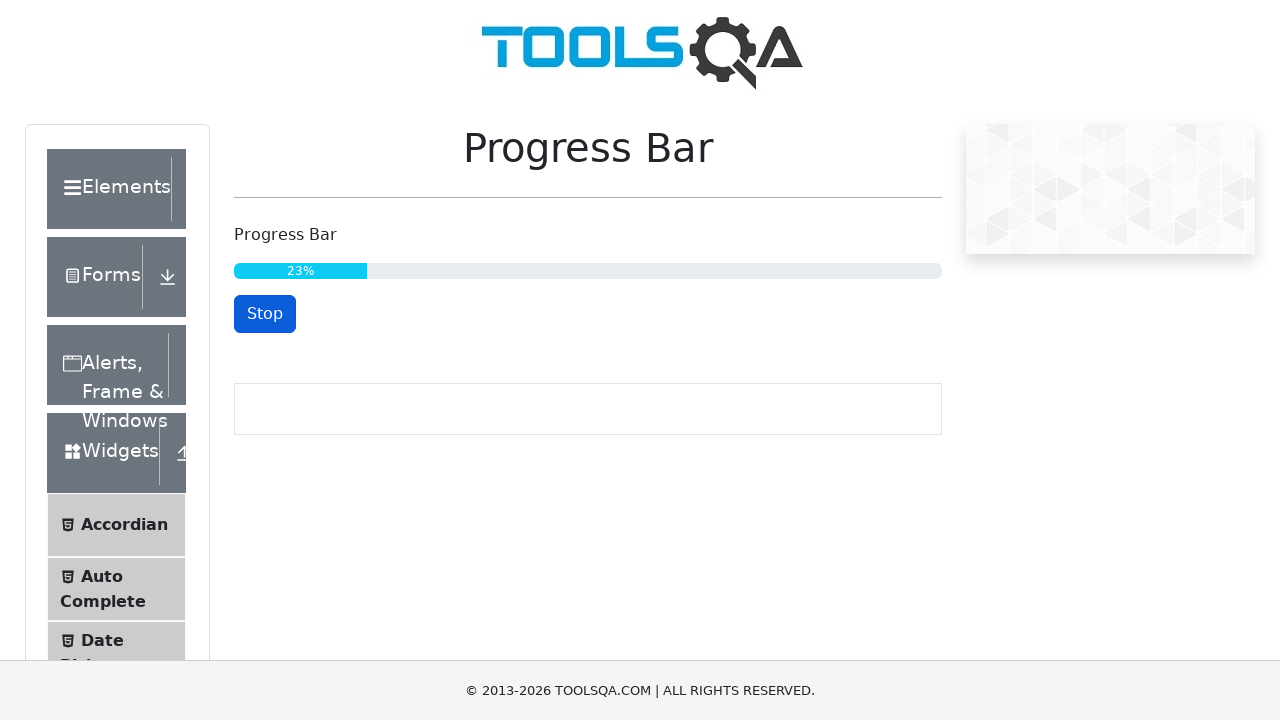

Extracted percentage value: 22%
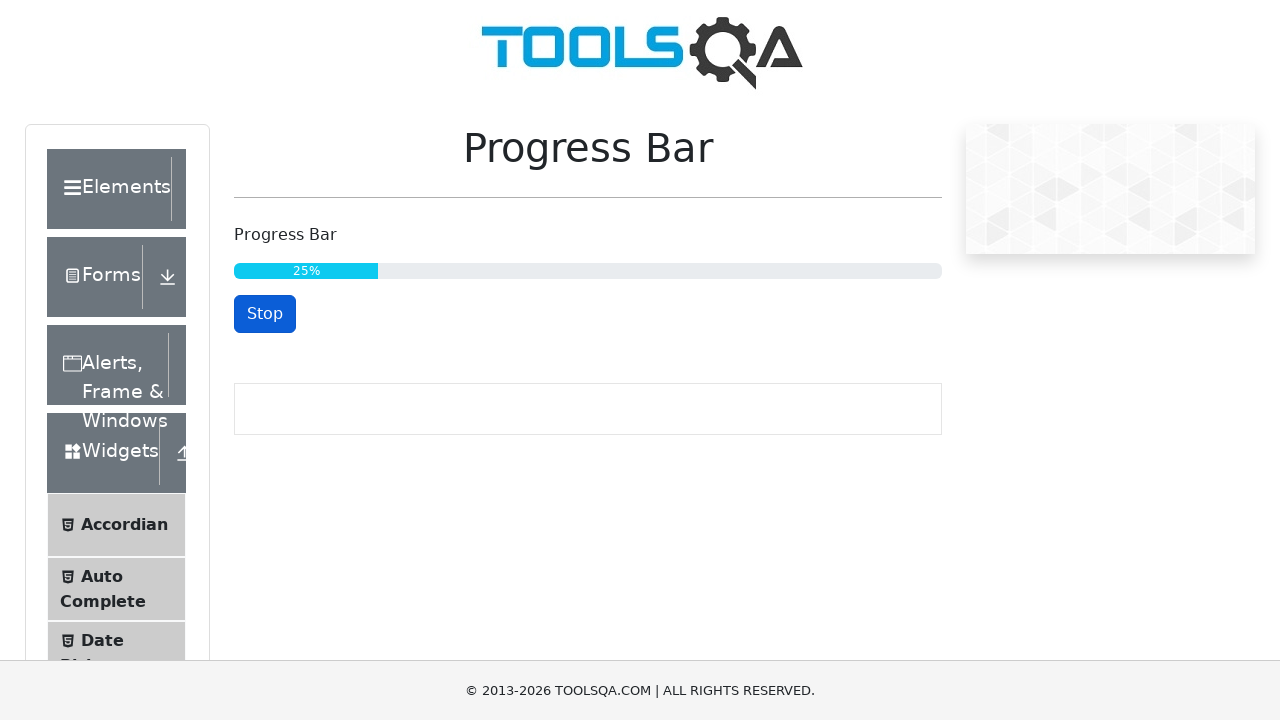

Progress bar was at 22% (less than 25%), clicked Stop button at (265, 314) on #startStopButton
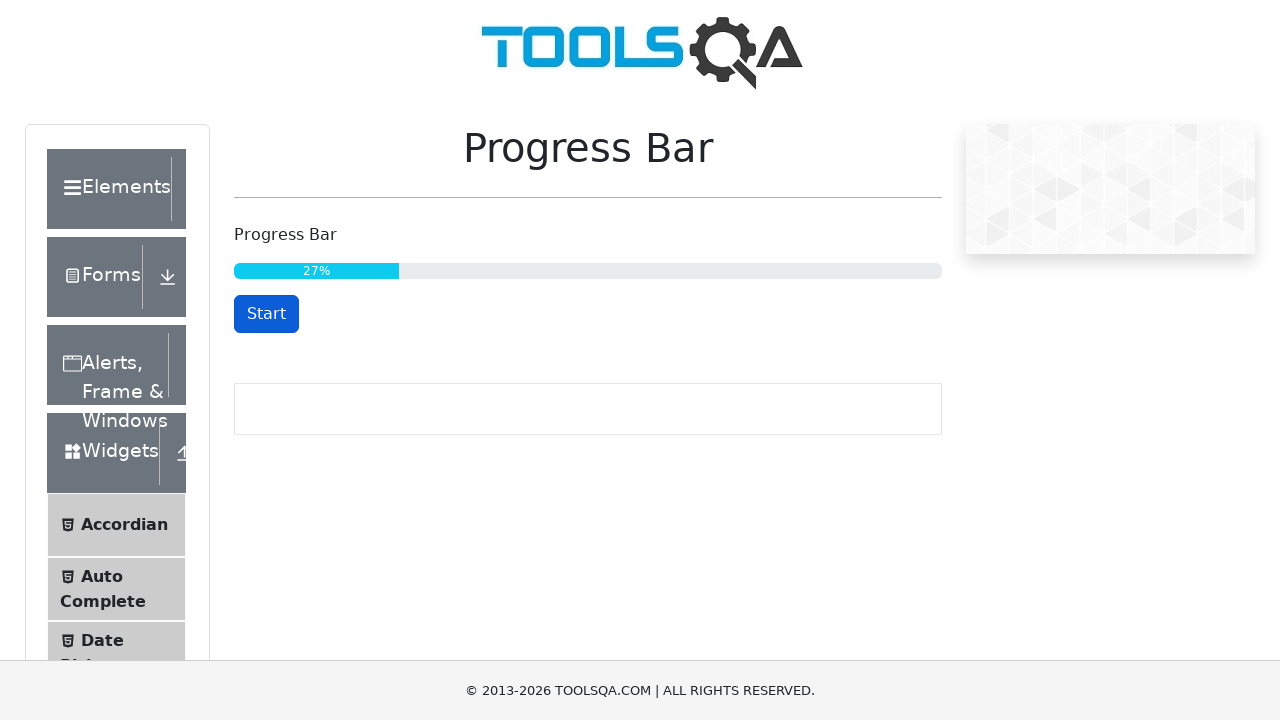

Waited 1 second after stopping progress bar
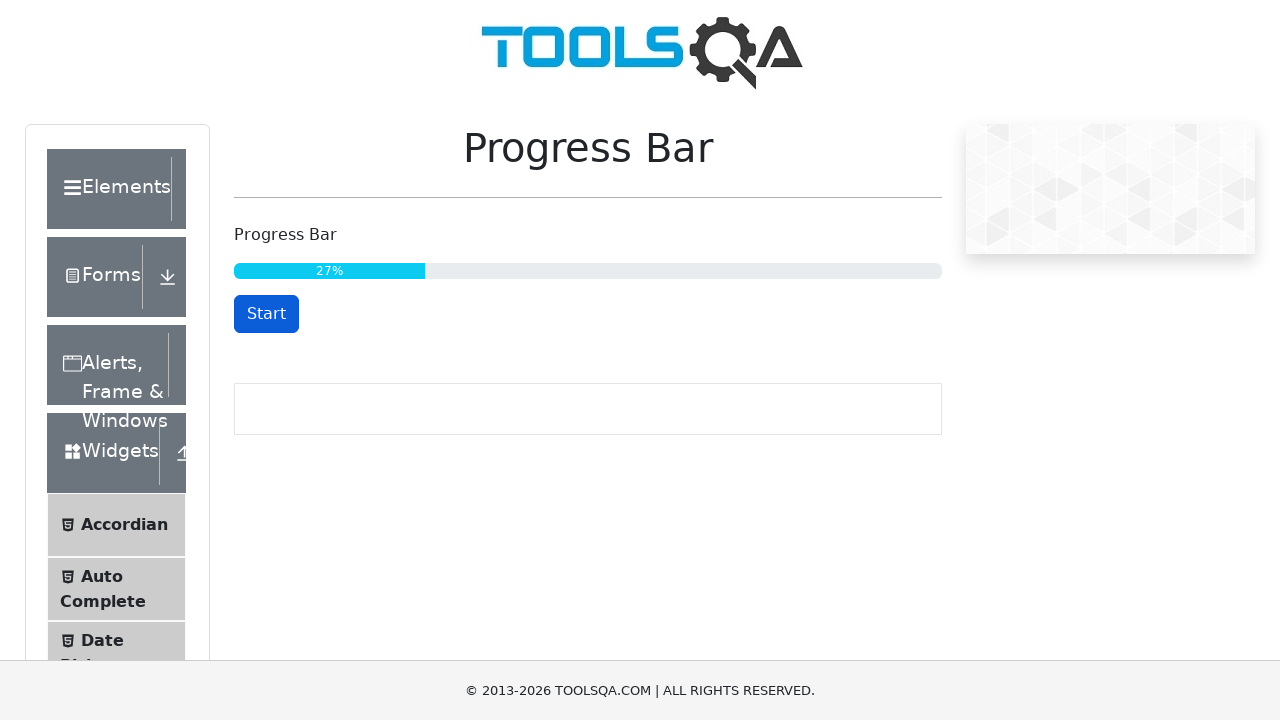

Clicked Start/Stop button to restart progress bar at (266, 314) on #startStopButton
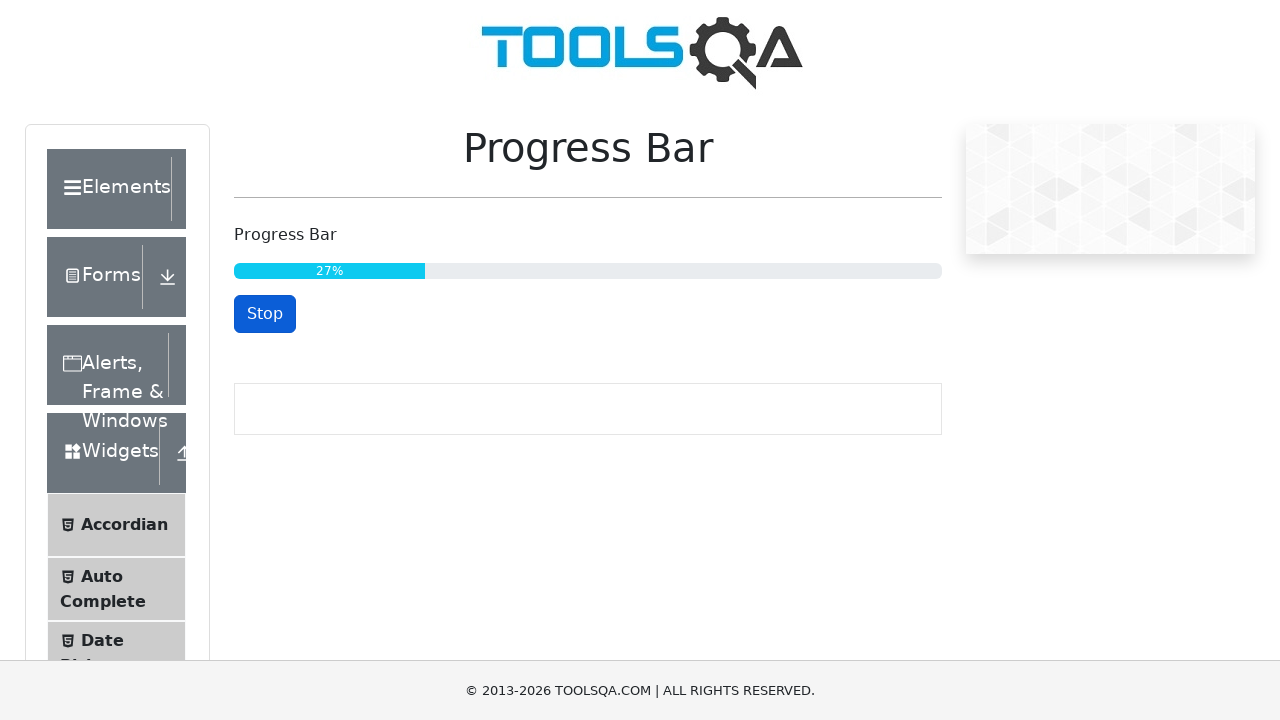

Polled progress bar: 28%
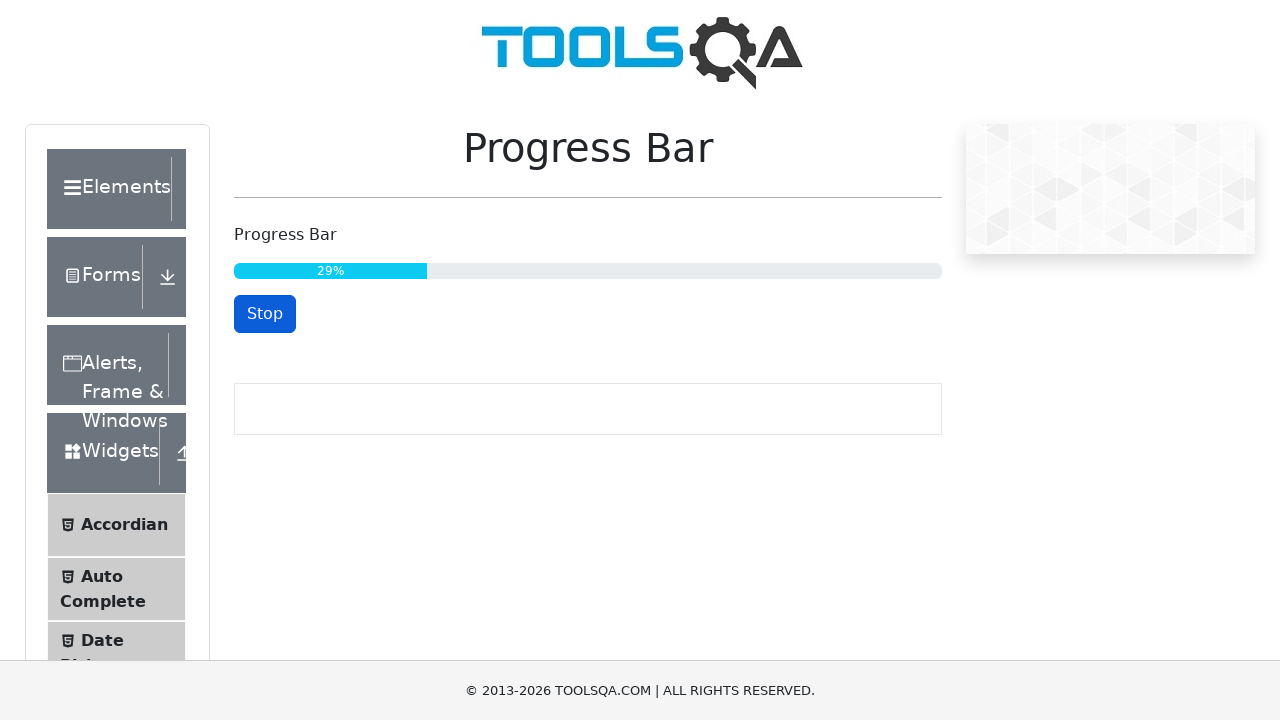

Waited 1 second before next poll
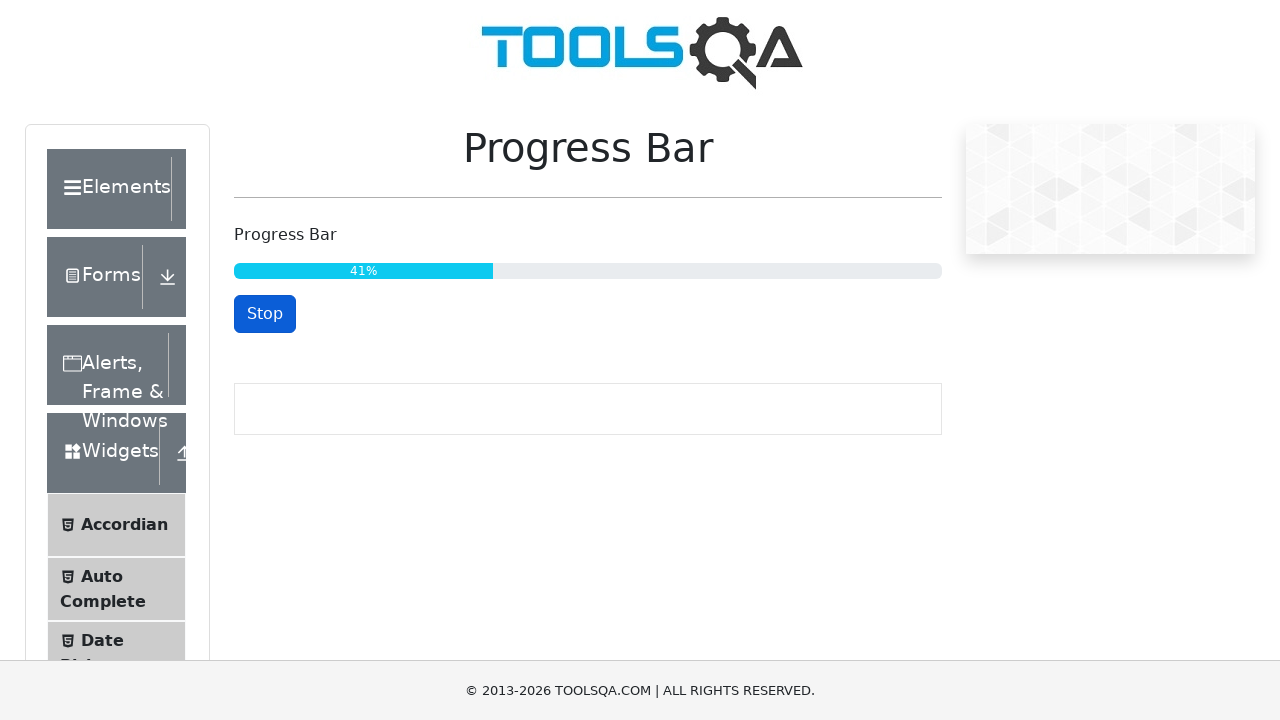

Polled progress bar: 42%
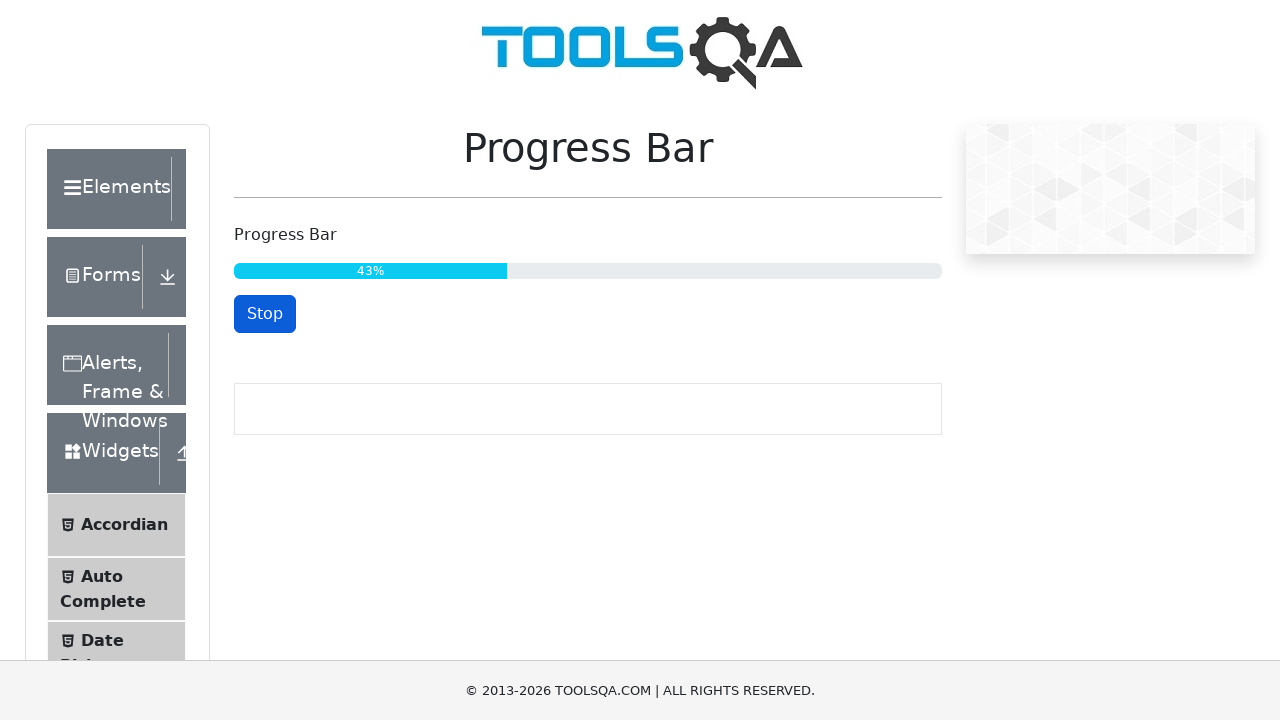

Waited 1 second before next poll
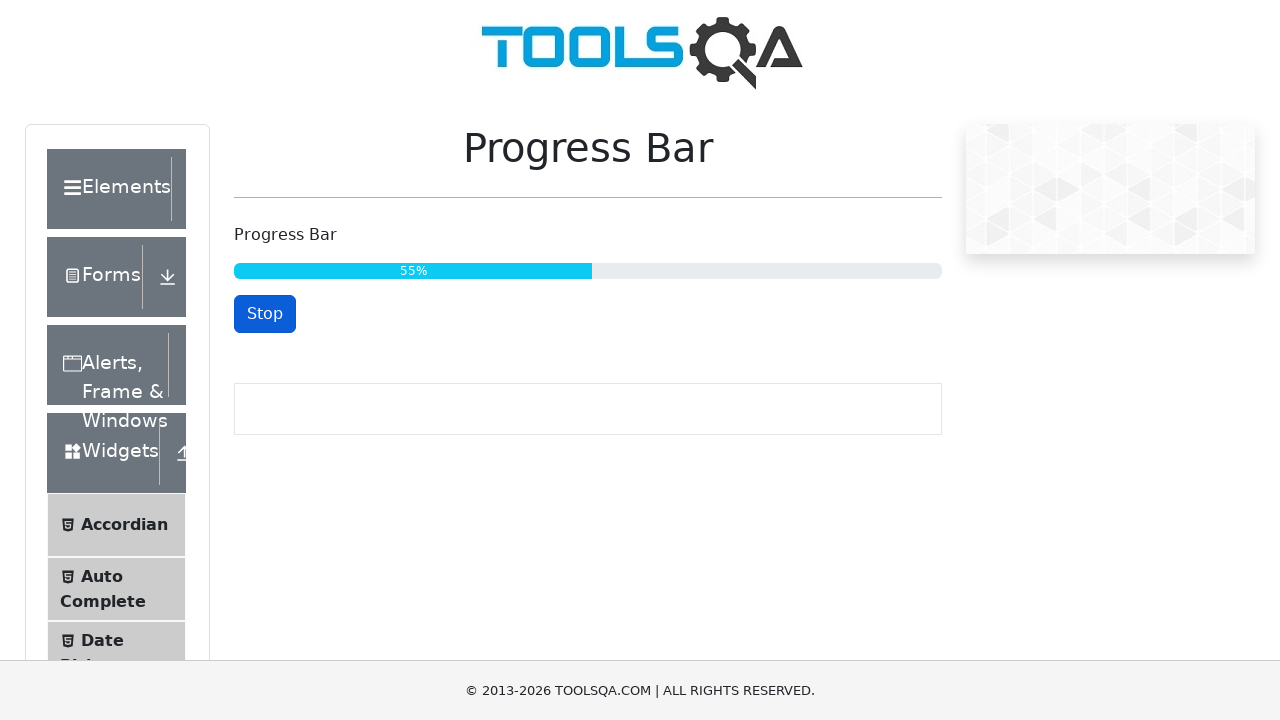

Polled progress bar: 57%
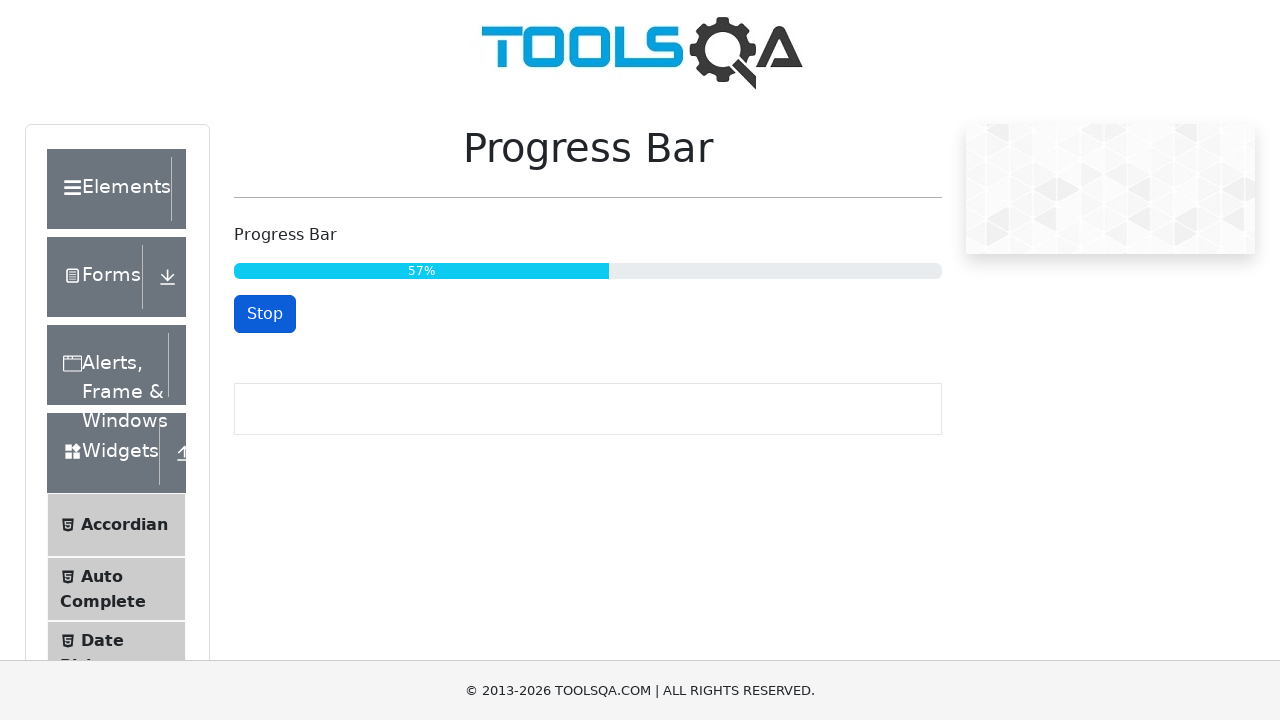

Waited 1 second before next poll
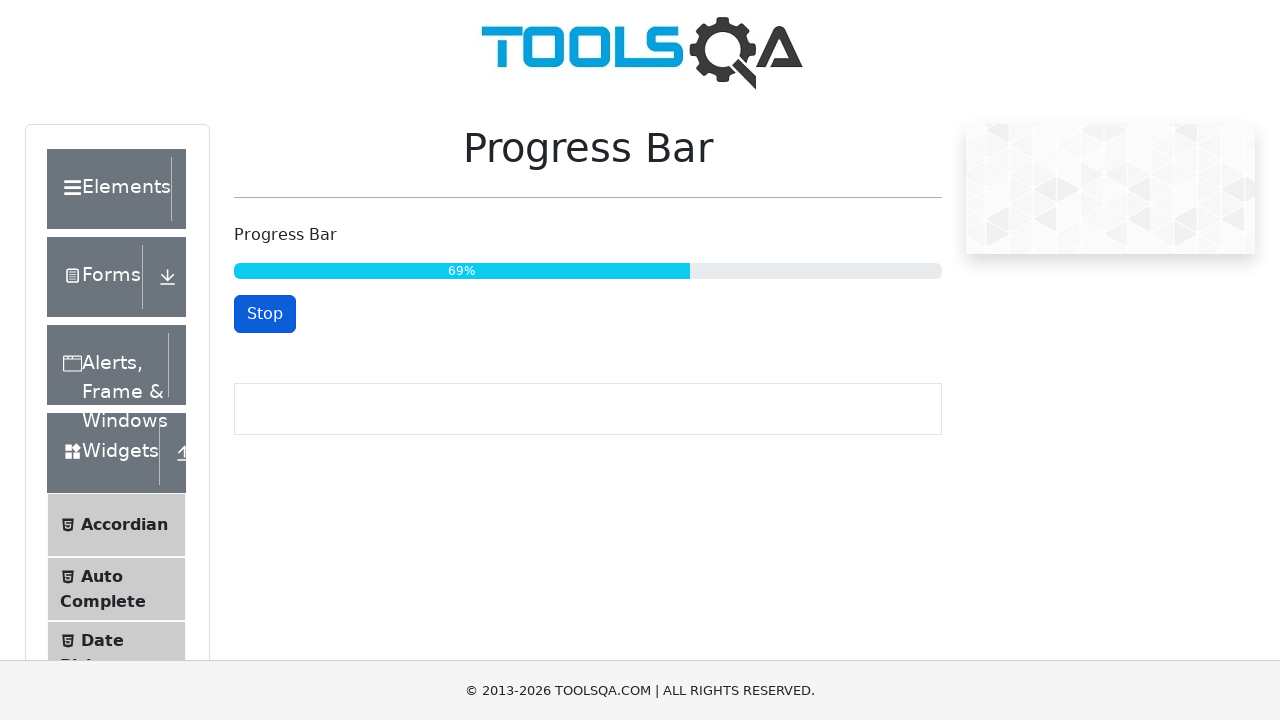

Polled progress bar: 70%
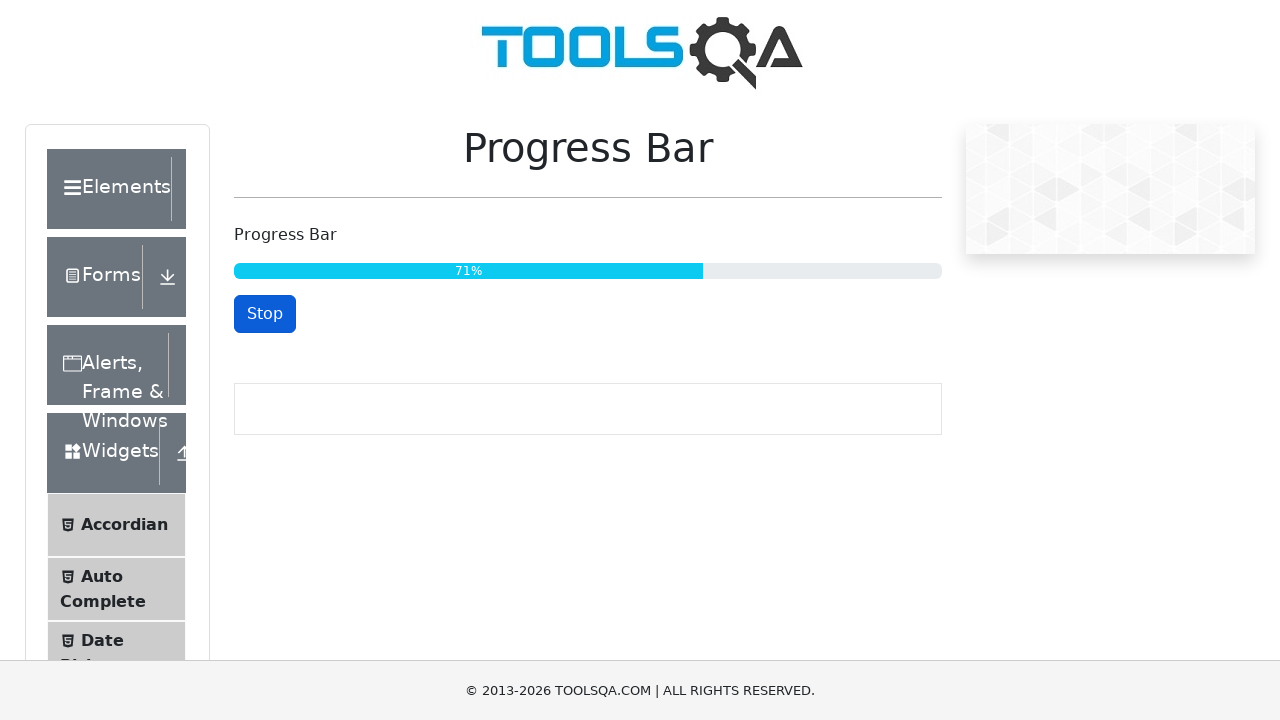

Waited 1 second before next poll
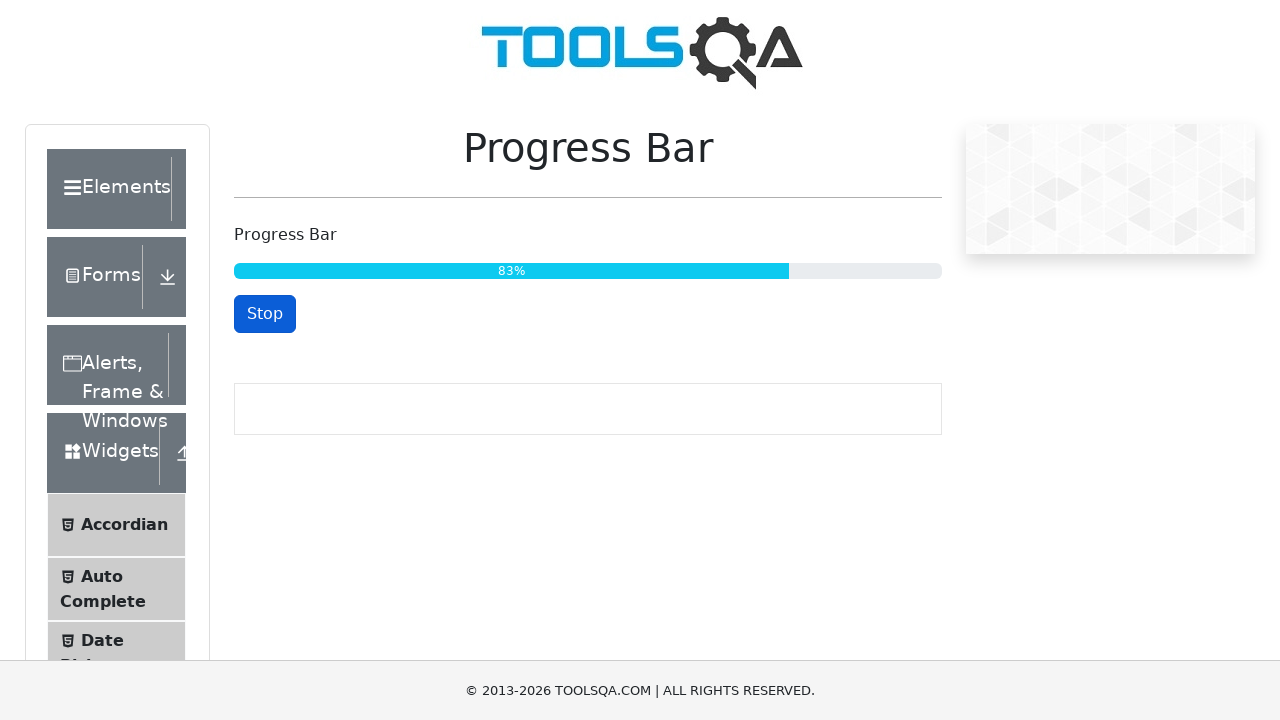

Polled progress bar: 84%
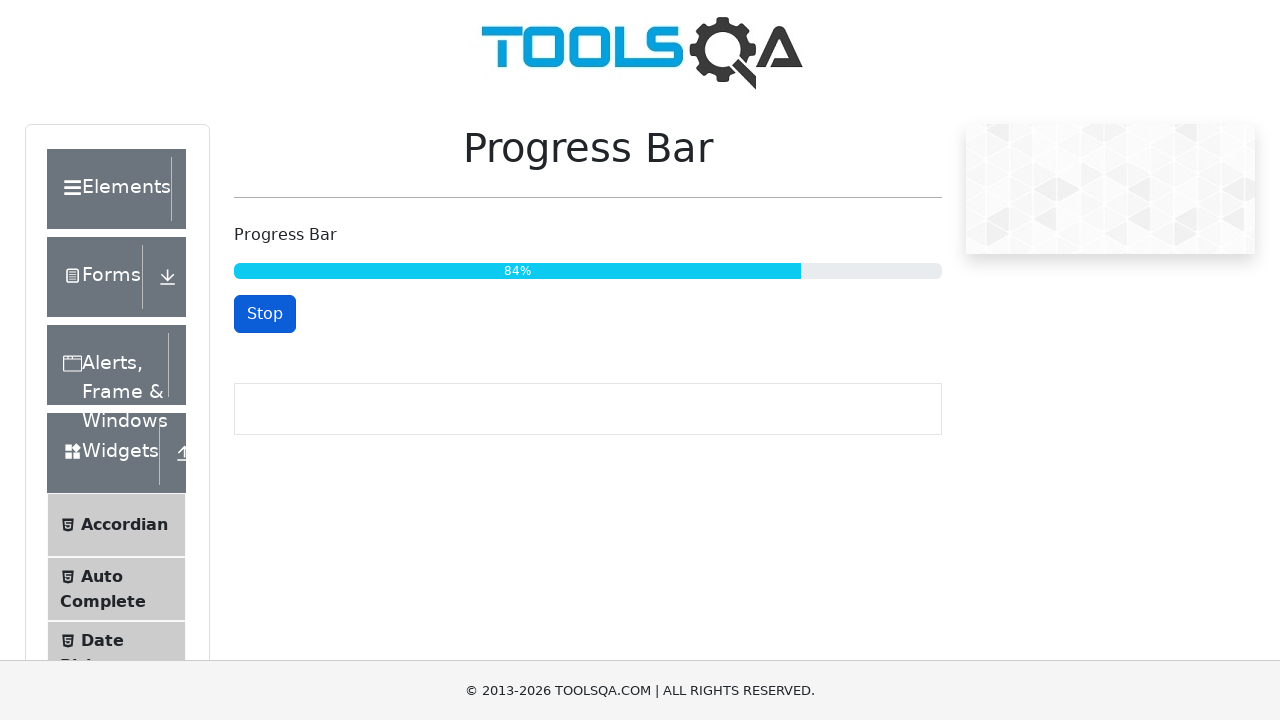

Waited 1 second before next poll
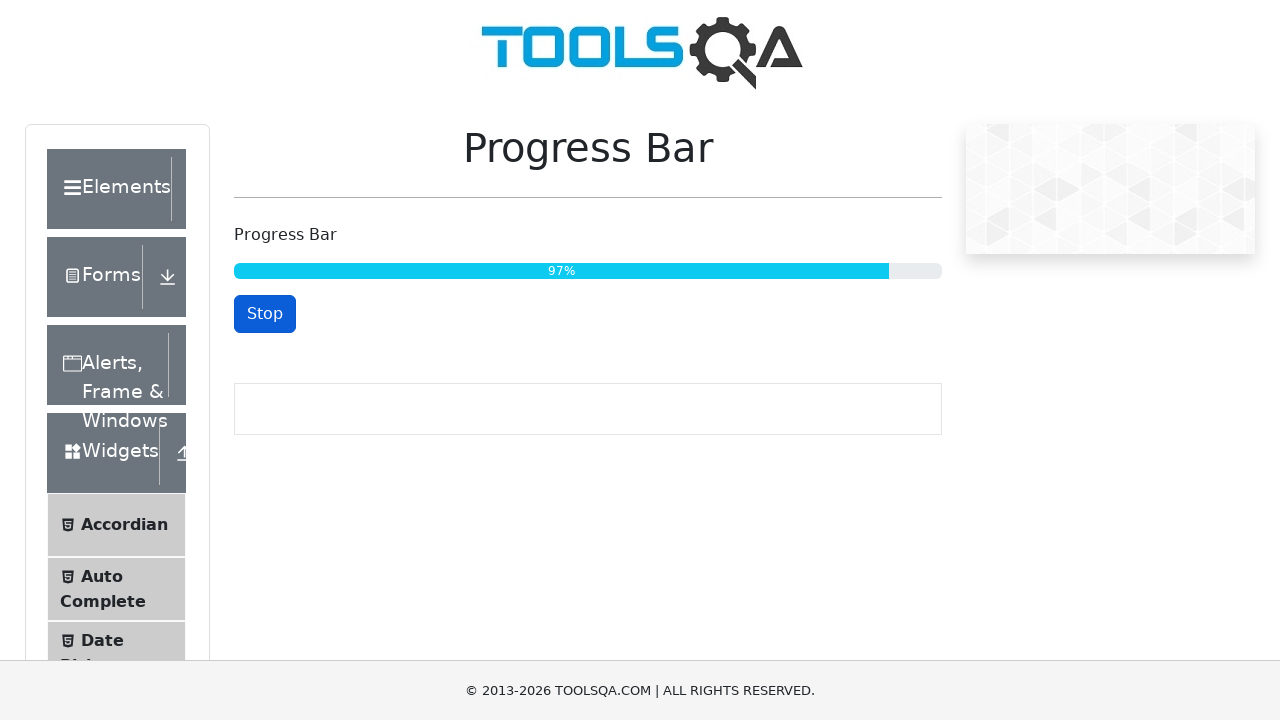

Polled progress bar: 98%
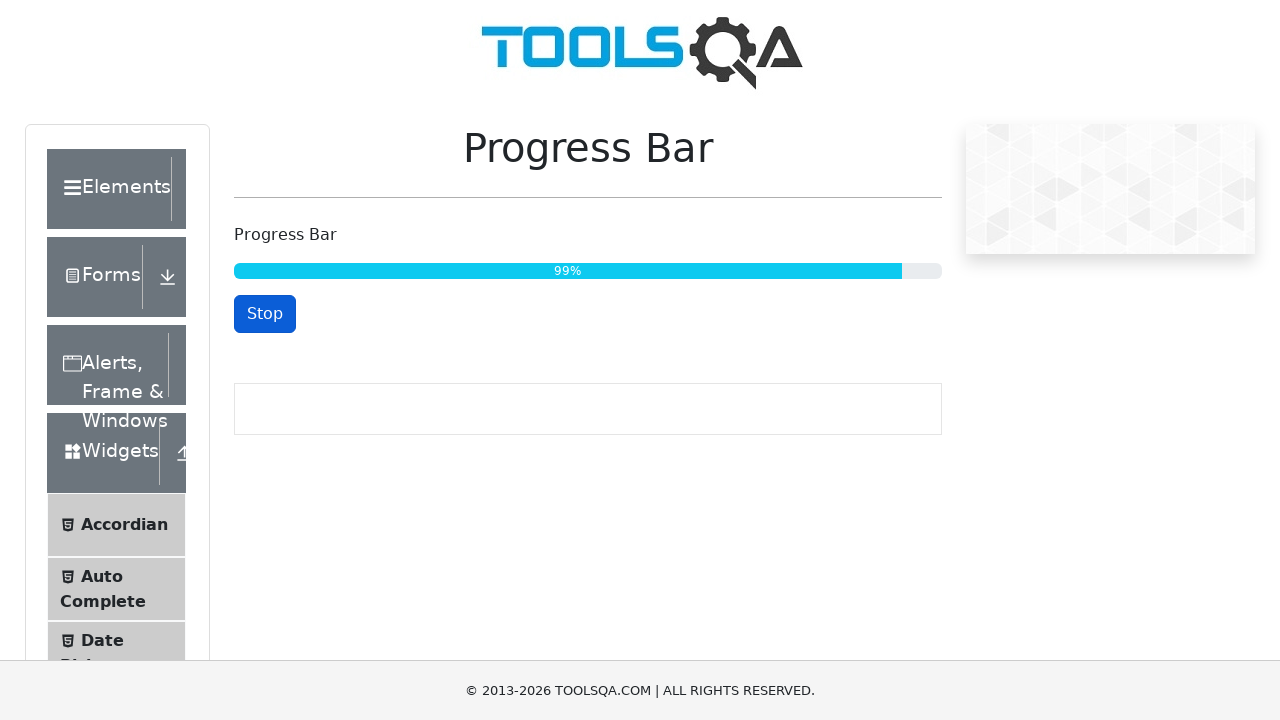

Waited 1 second before next poll
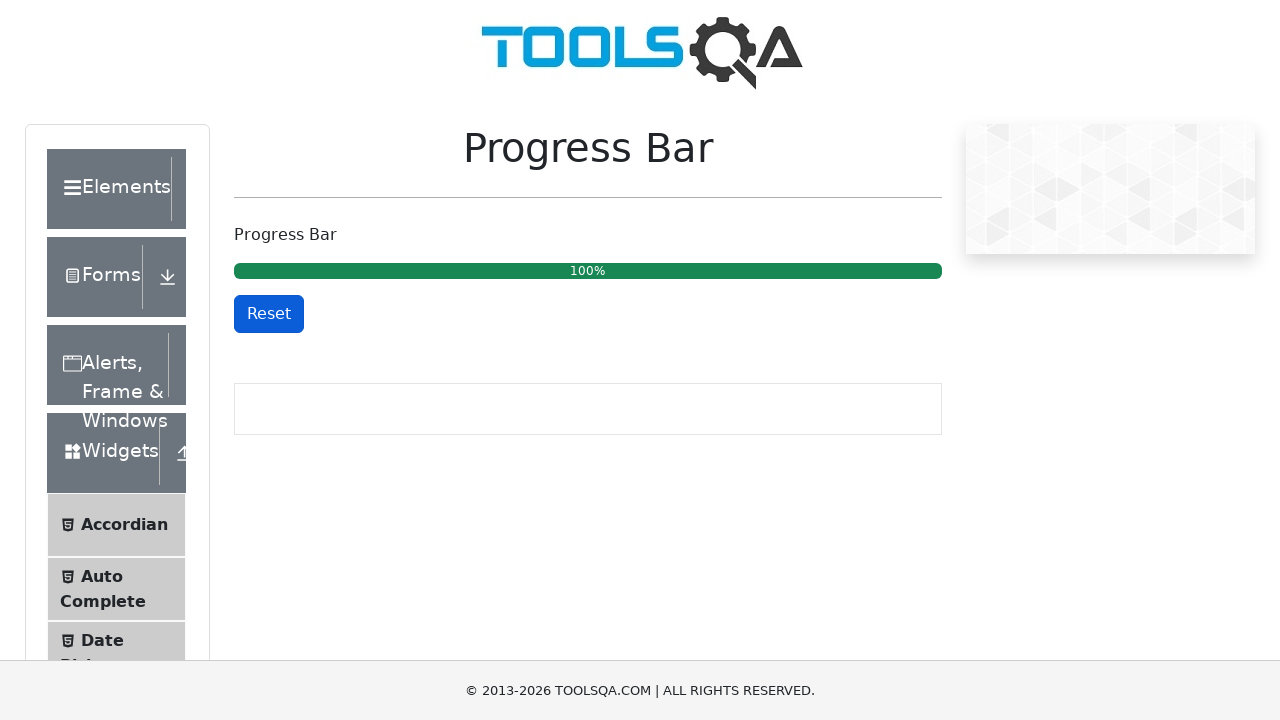

Polled progress bar: 100%
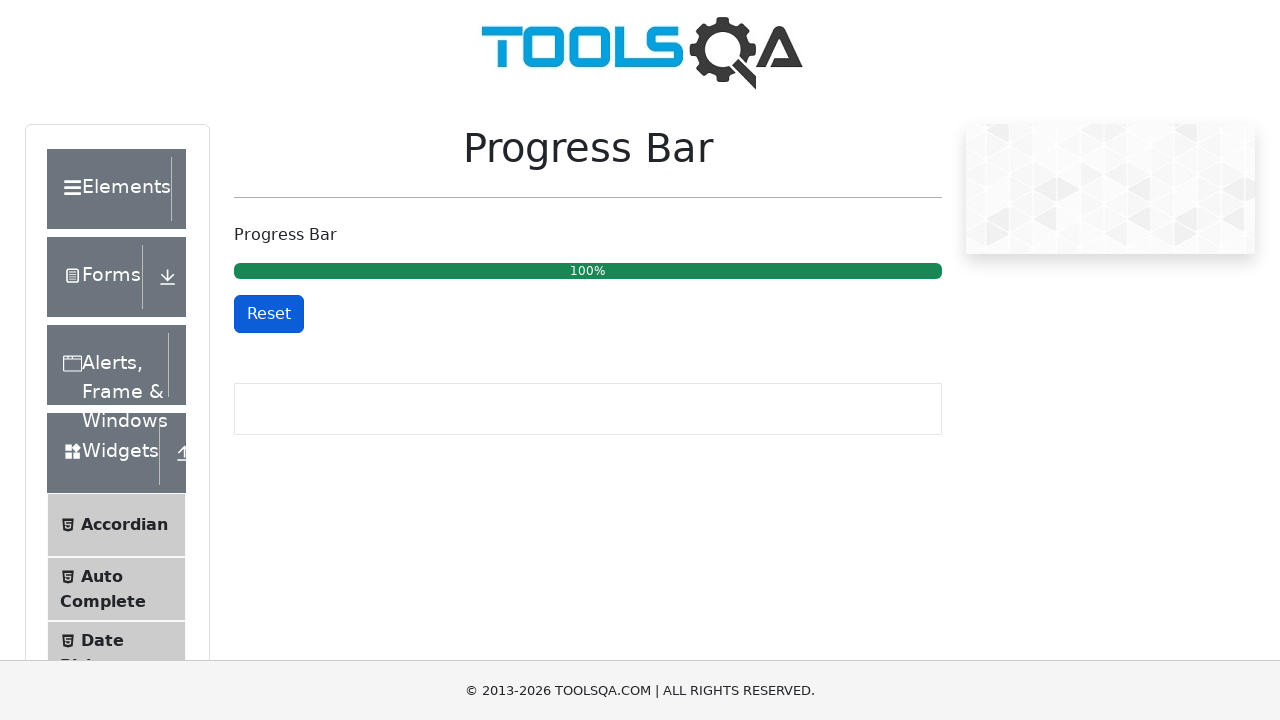

Progress bar reached 100%, waited 1 second
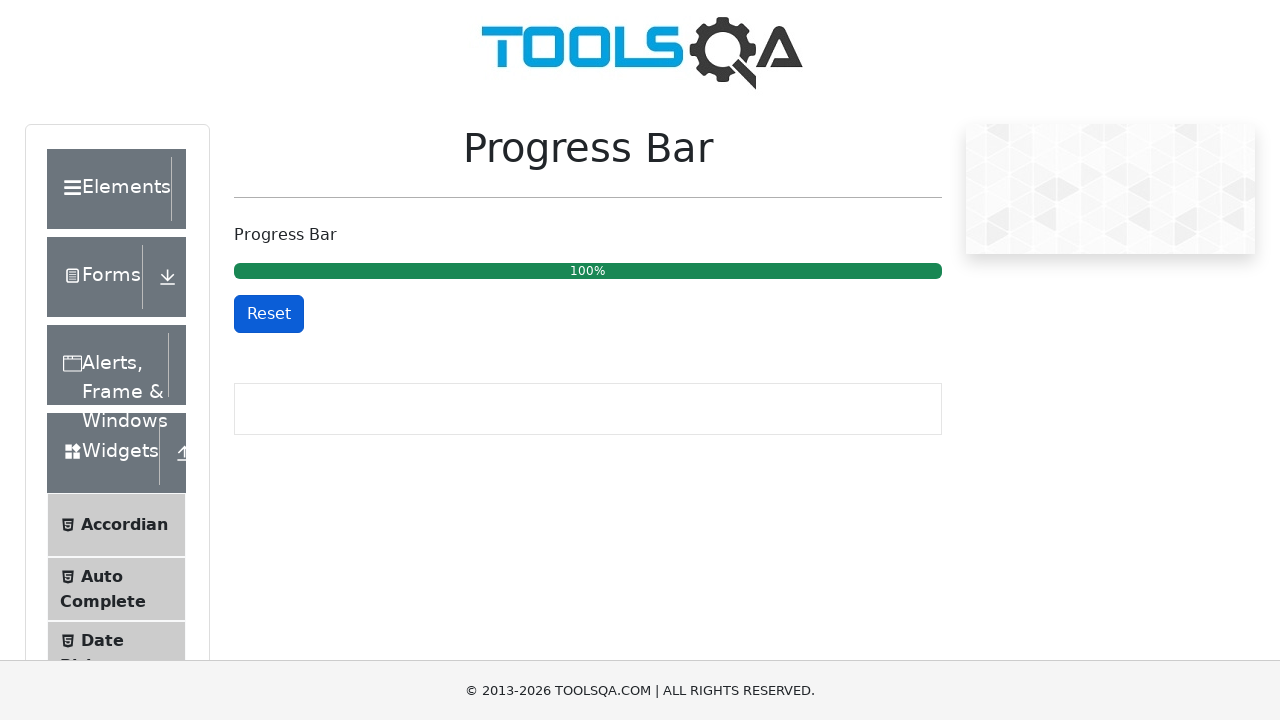

Clicked Reset button to reset progress bar at (269, 314) on #resetButton
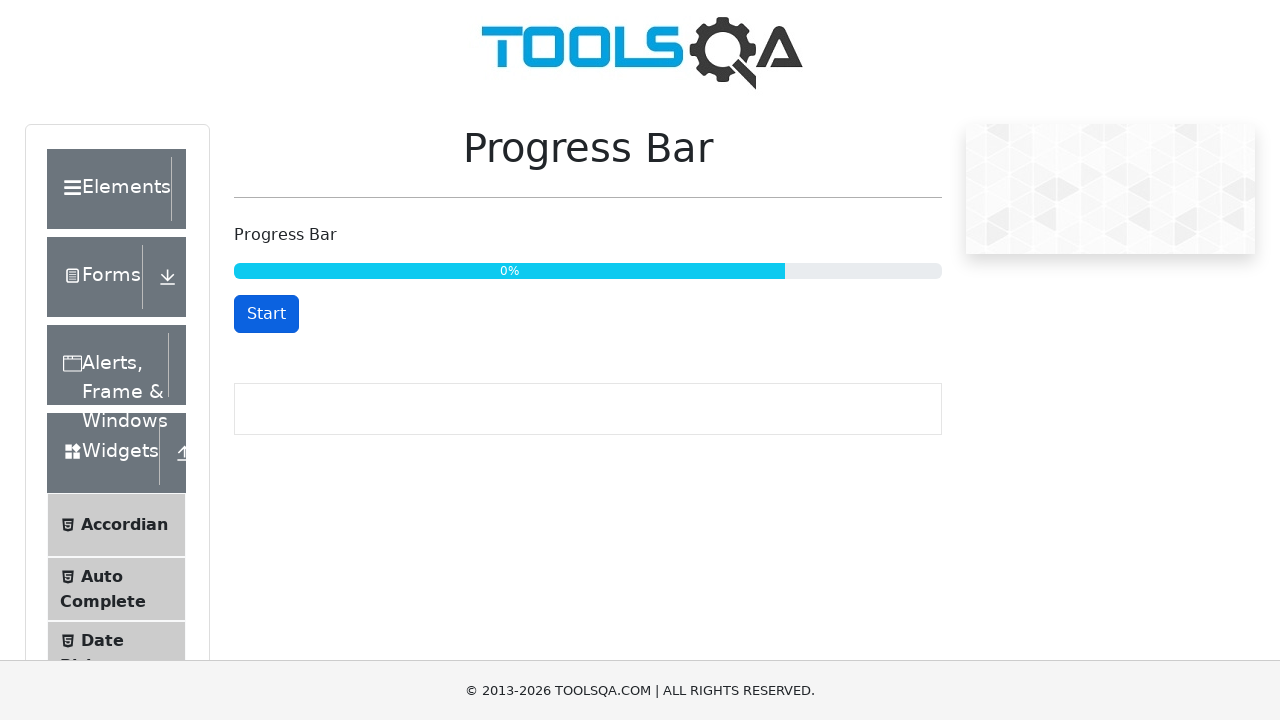

Waited 1 second after reset
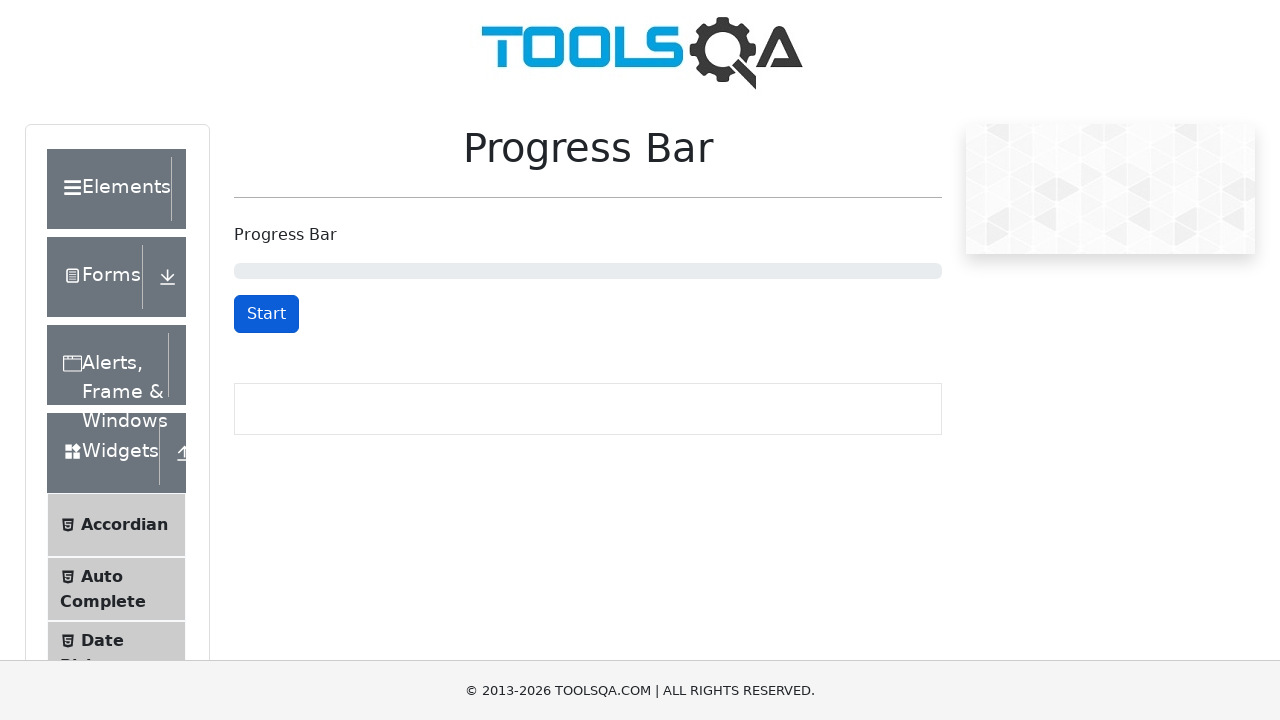

Located progress bar element for verification
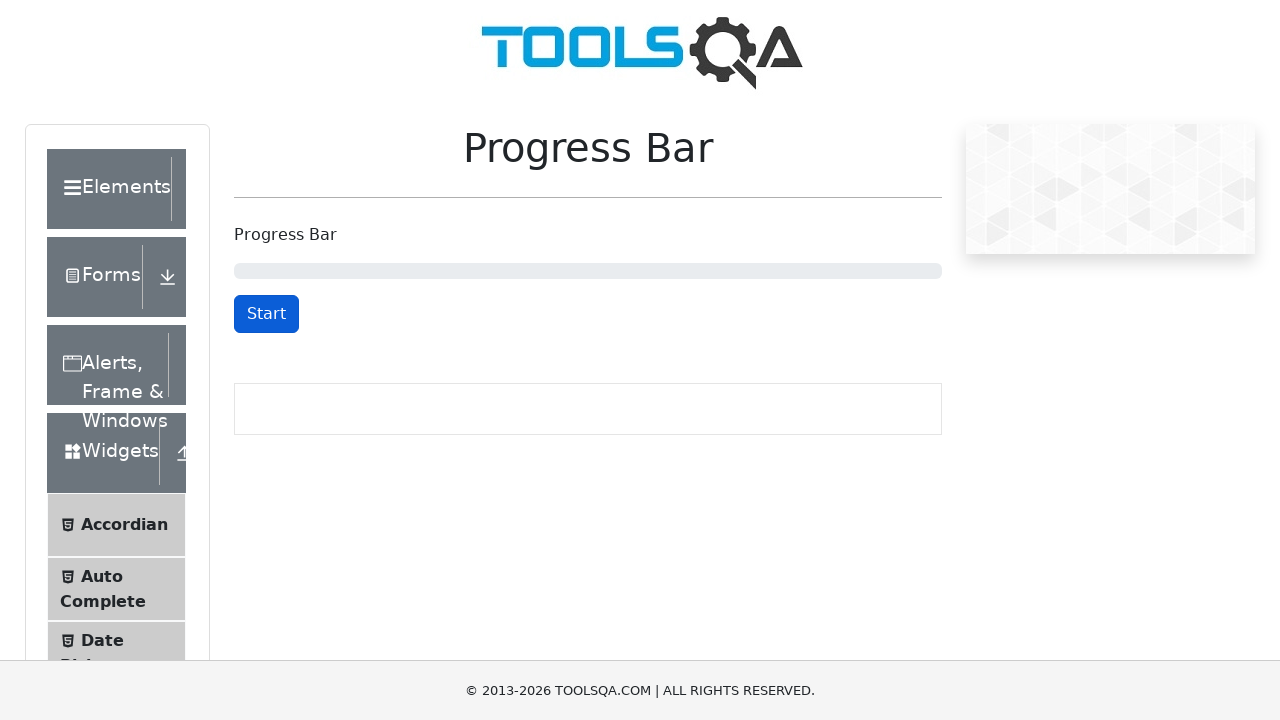

Retrieved final progress bar text: 0%
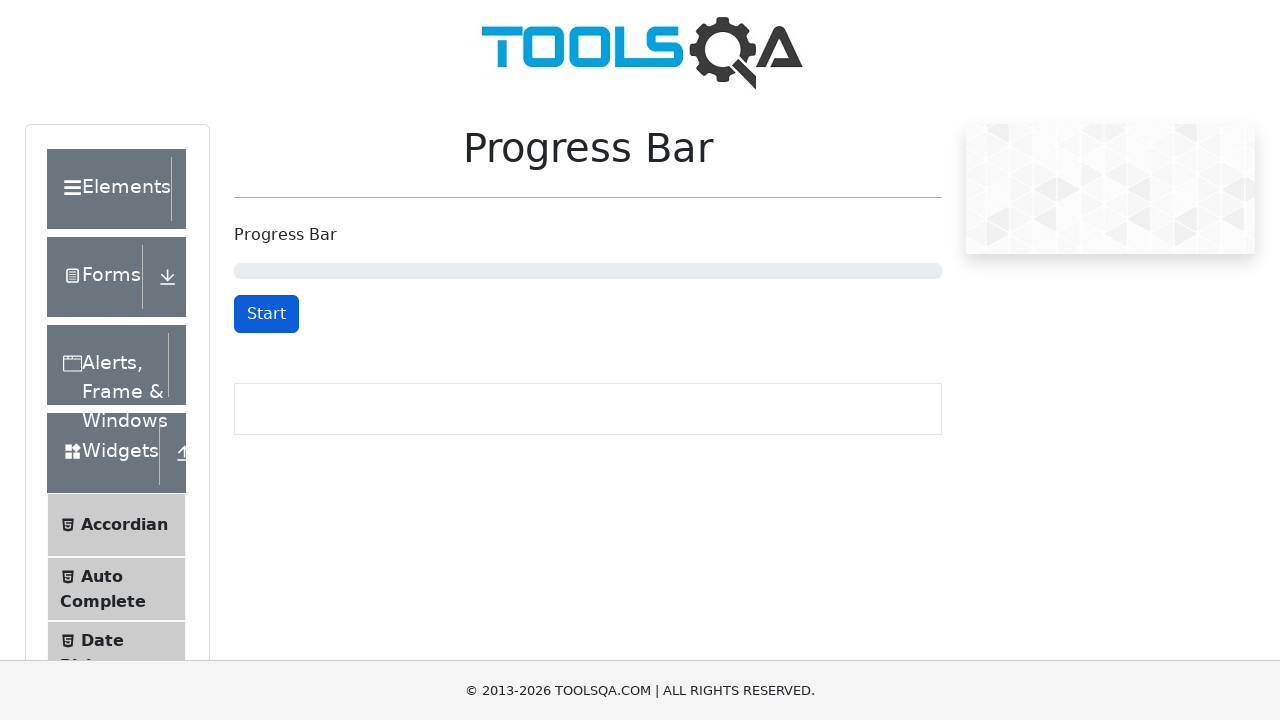

Extracted final percentage value: 0% - Reset verification complete
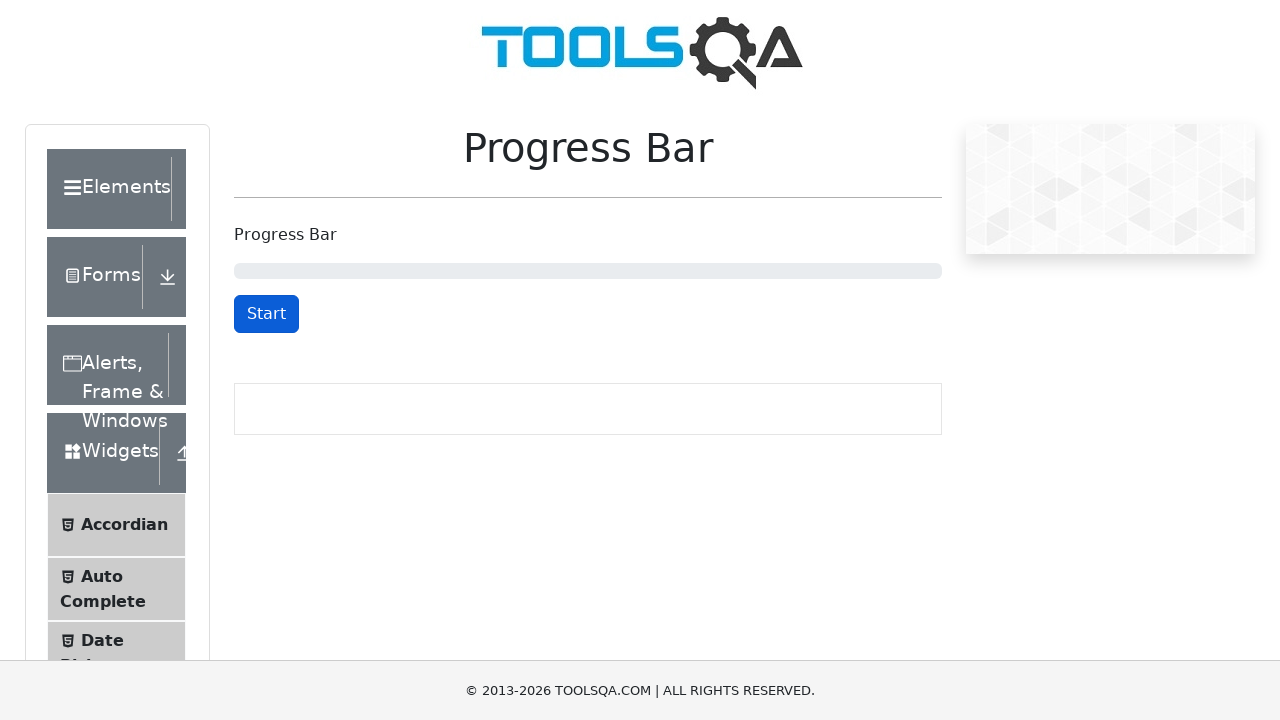

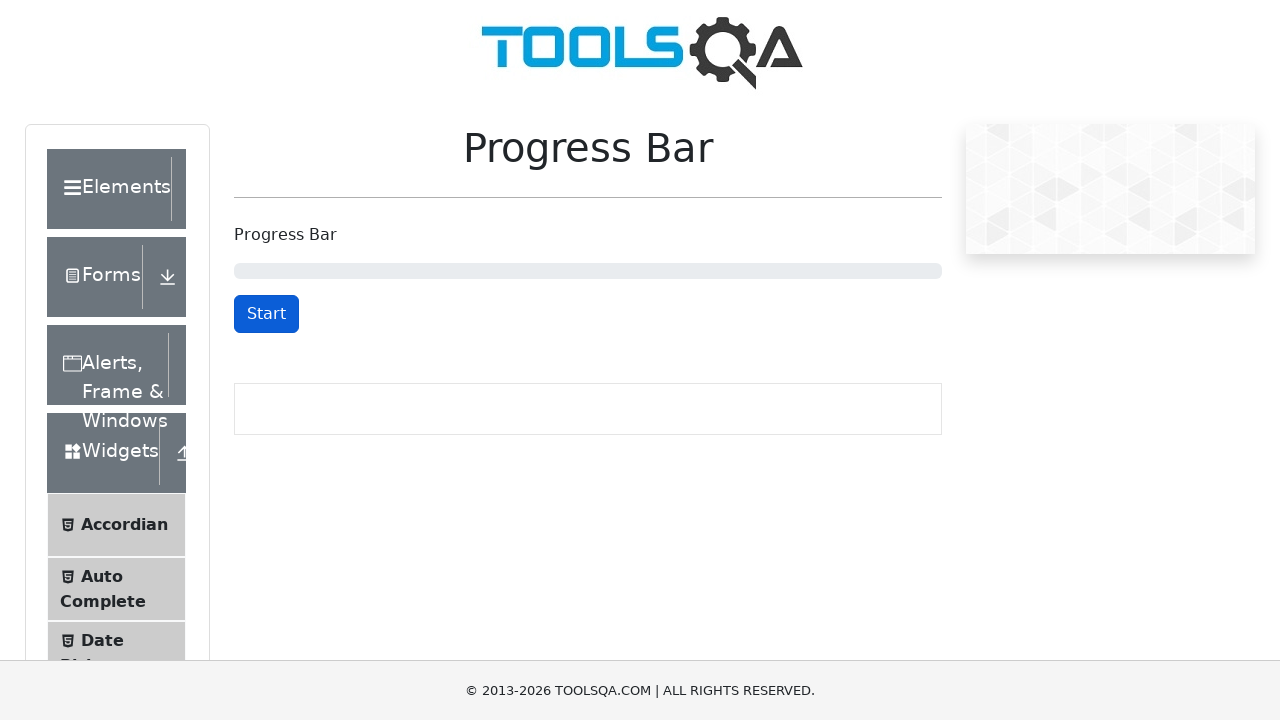